Tests a demo login form by entering credentials and verifying the URL changes after submission

Starting URL: https://www.stealmylogin.com/demo.html

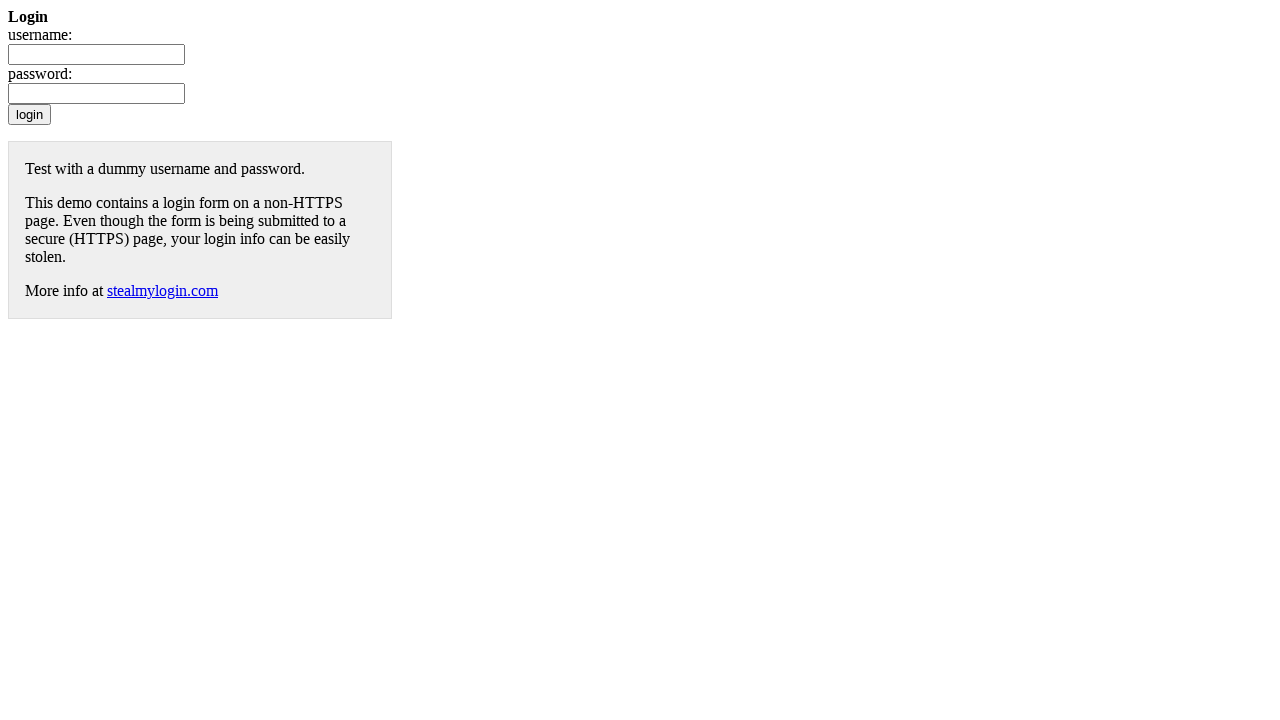

Filled username field with 'testuser456' on input[name='username']
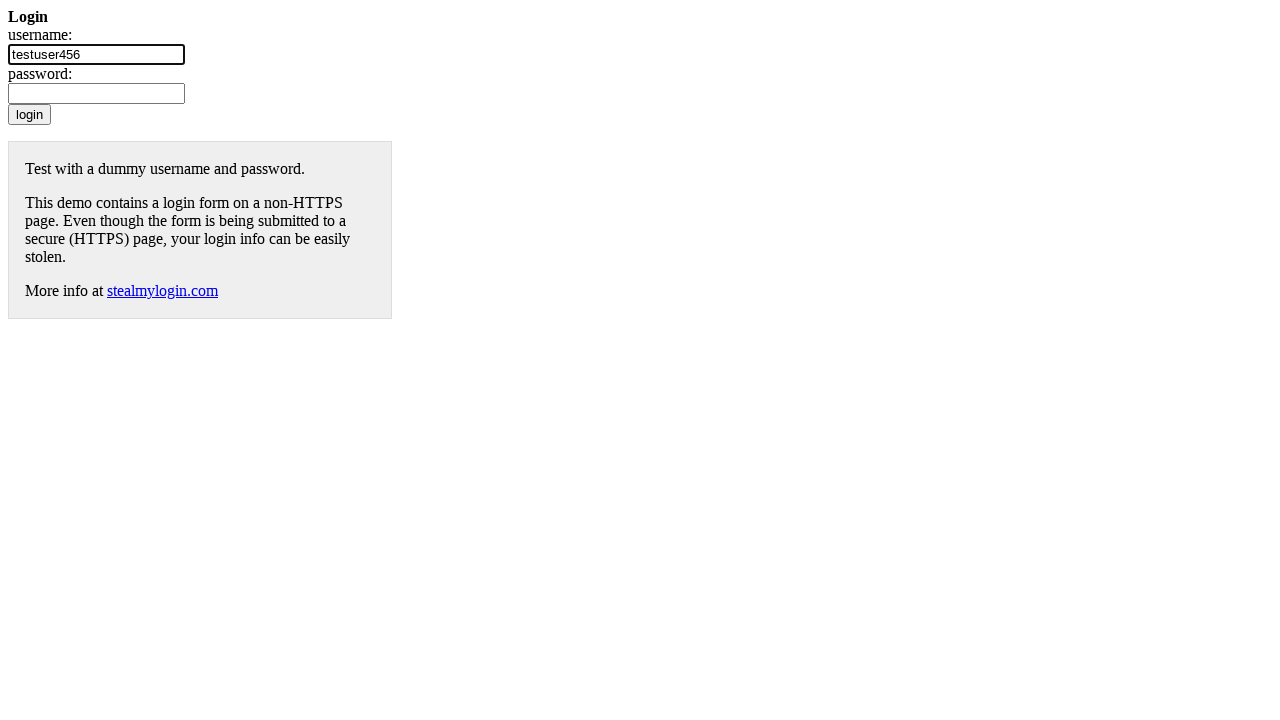

Filled password field with 'TestPass789' on input[name='password']
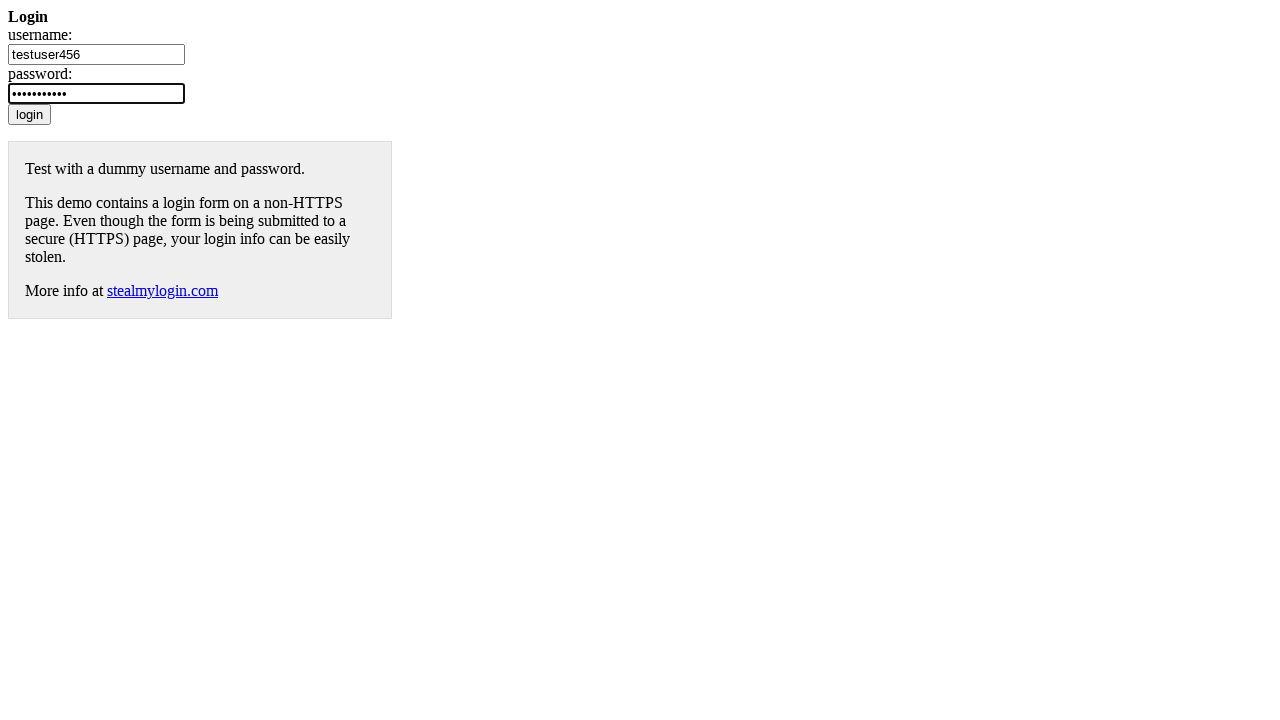

Pressed Enter to submit login form on input[name='password']
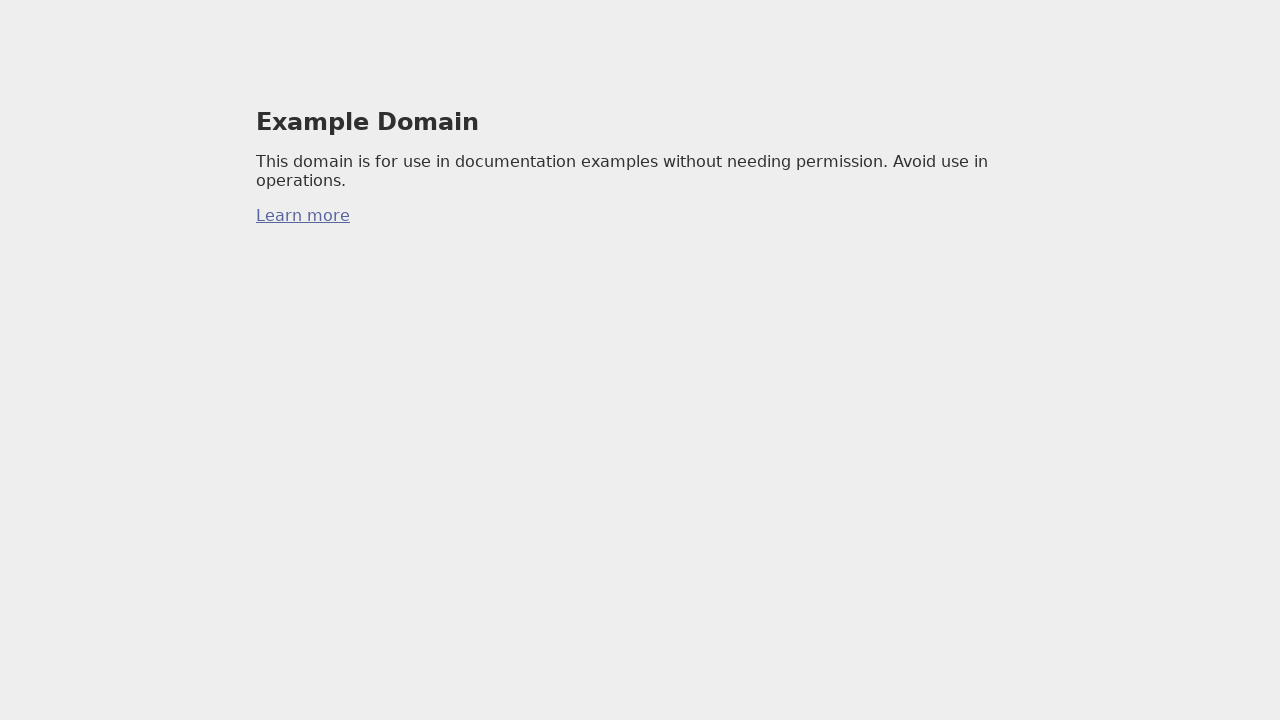

Page loaded and network became idle
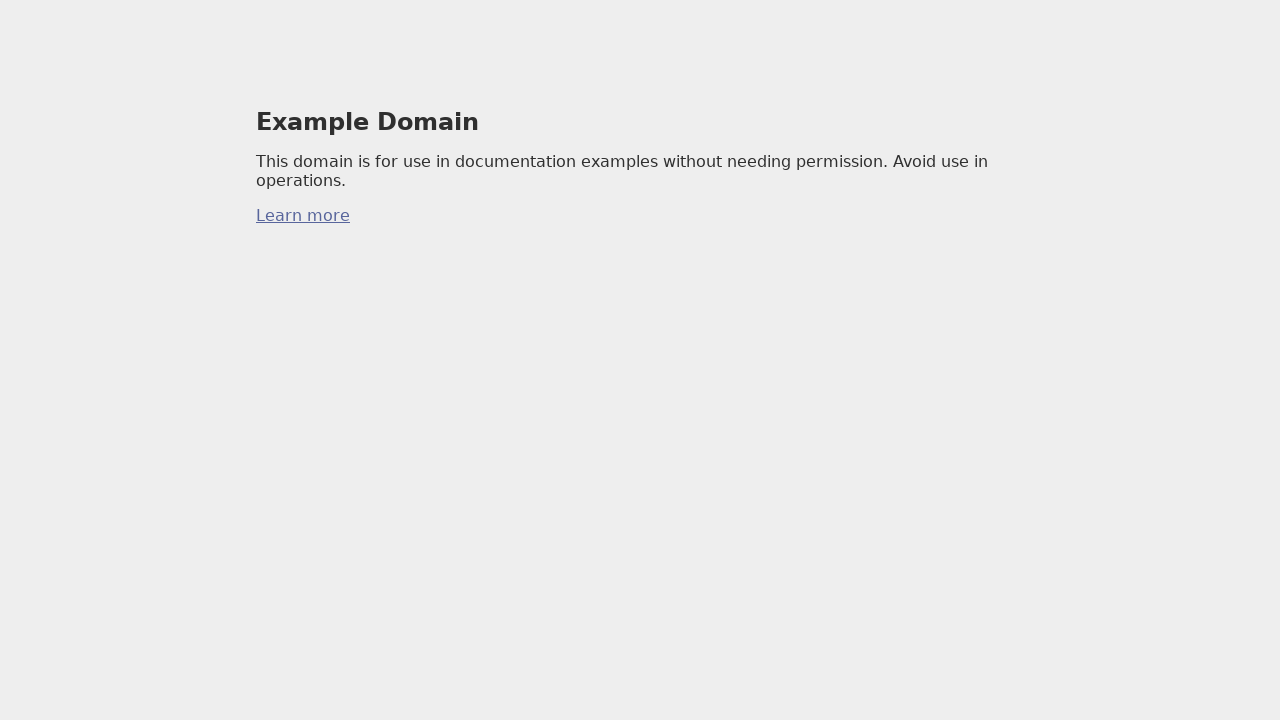

Current URL retrieved: https://example.com/
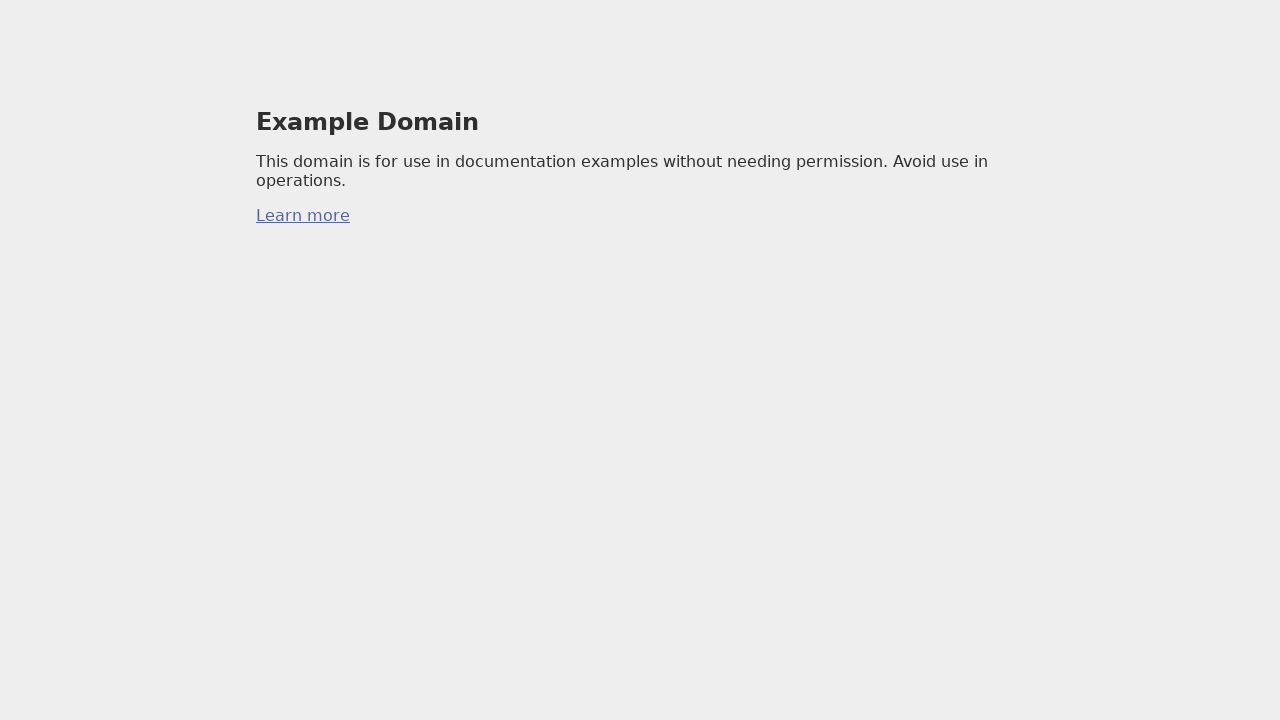

URL matches expected value - login successful
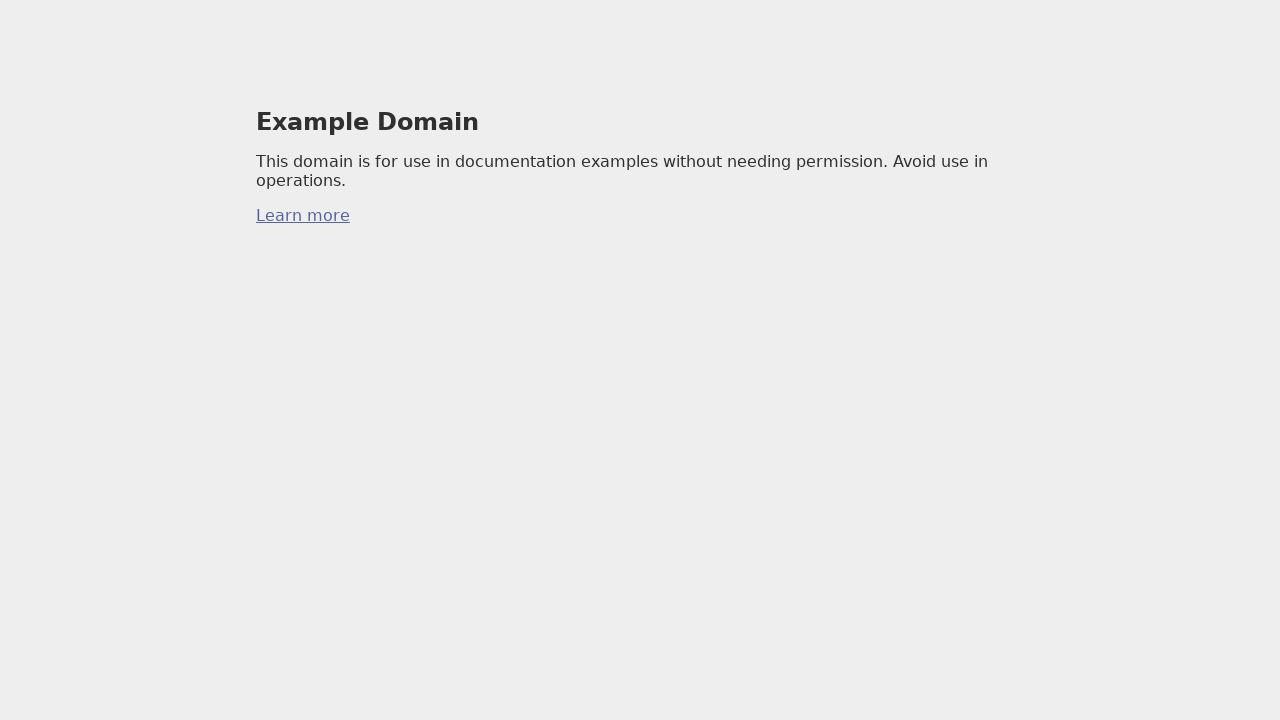

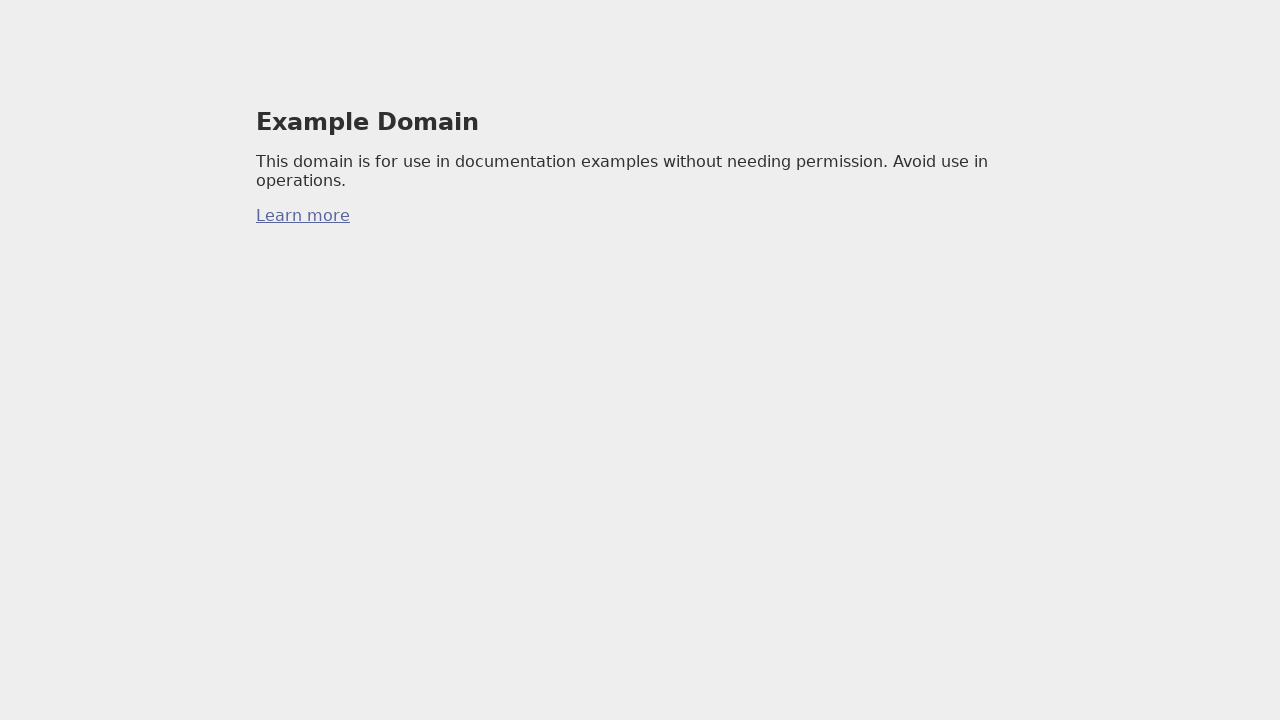